Navigates to cart page and clicks Place Order button

Starting URL: https://rahulshettyacademy.com/seleniumPractise/#/cart

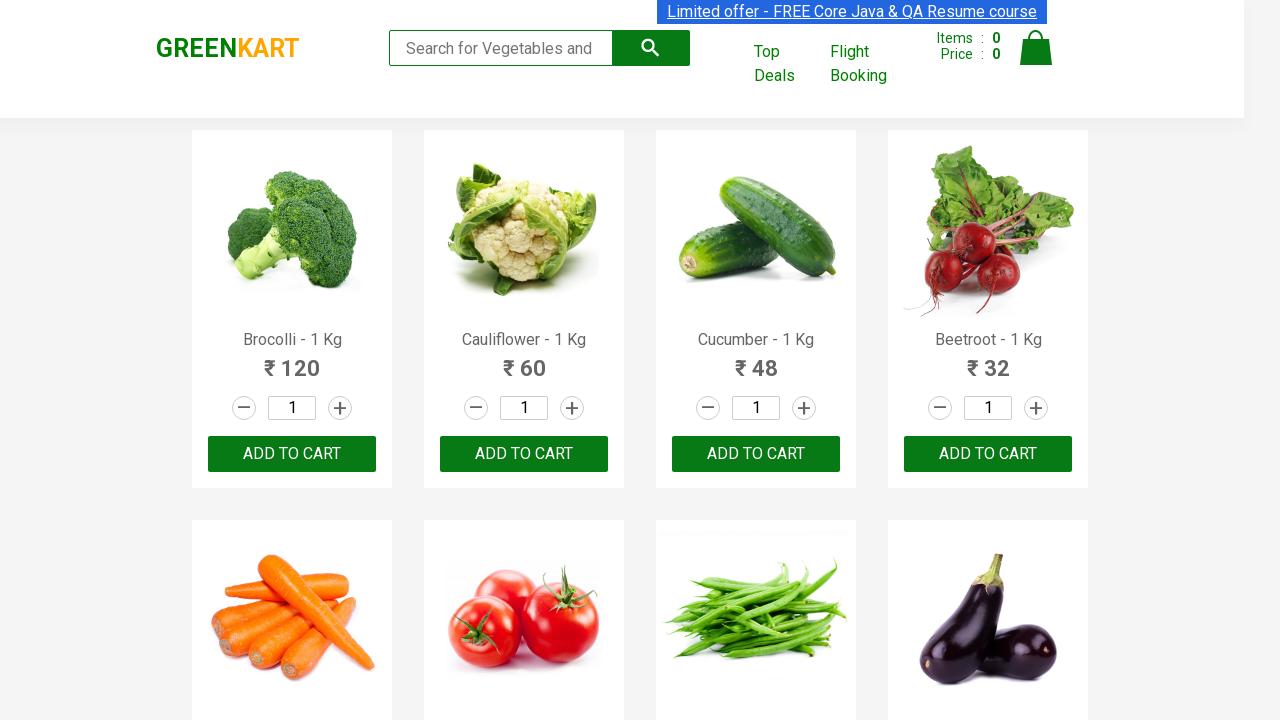

Navigated to cart page
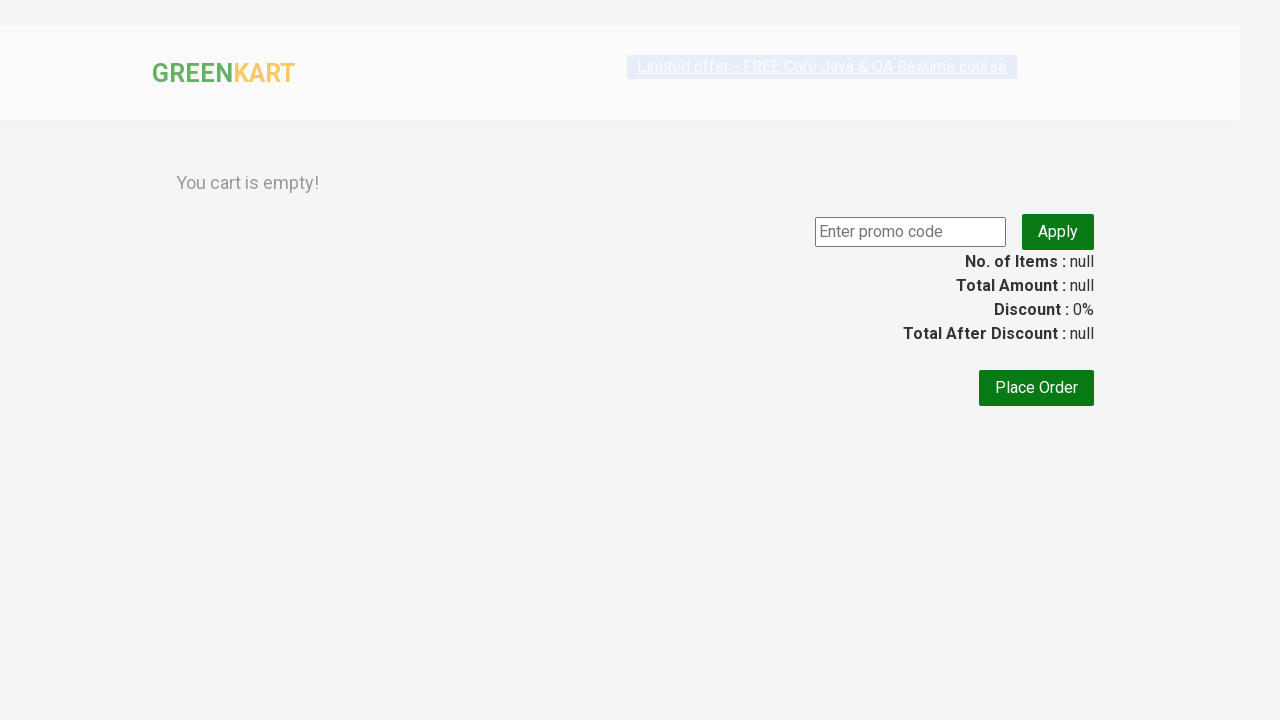

Clicked Place Order button at (1036, 560) on text=Place Order
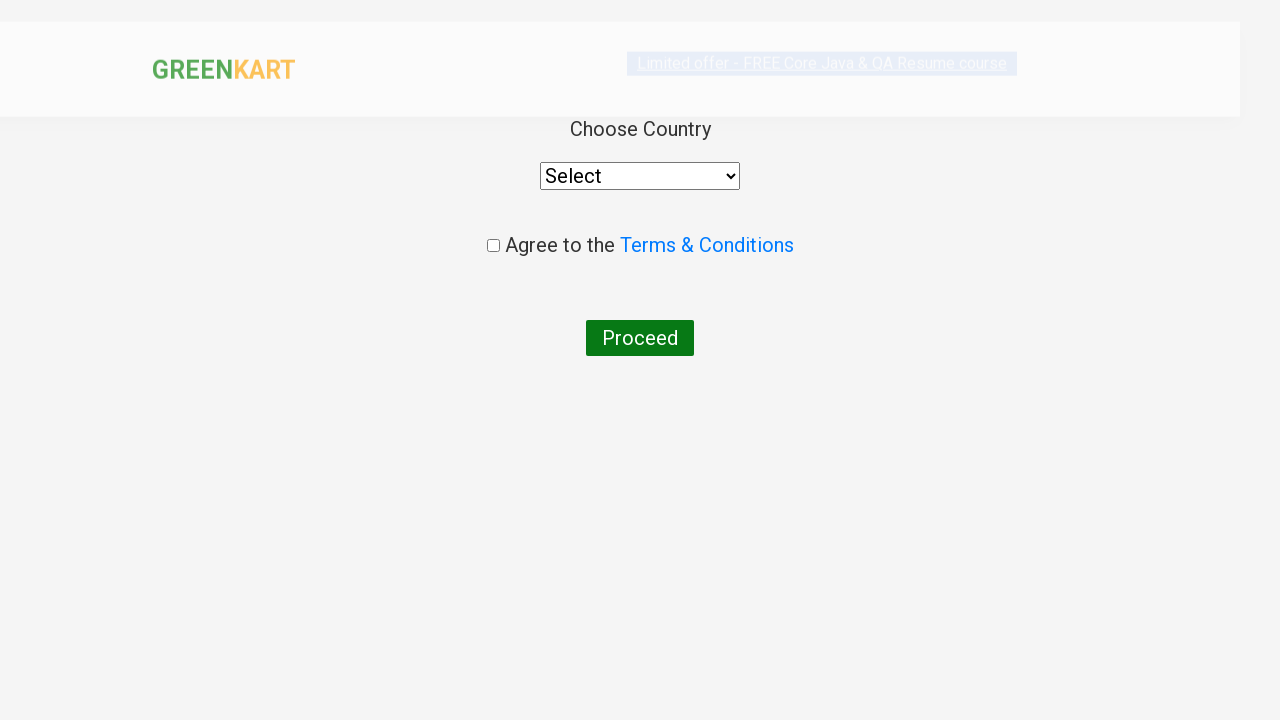

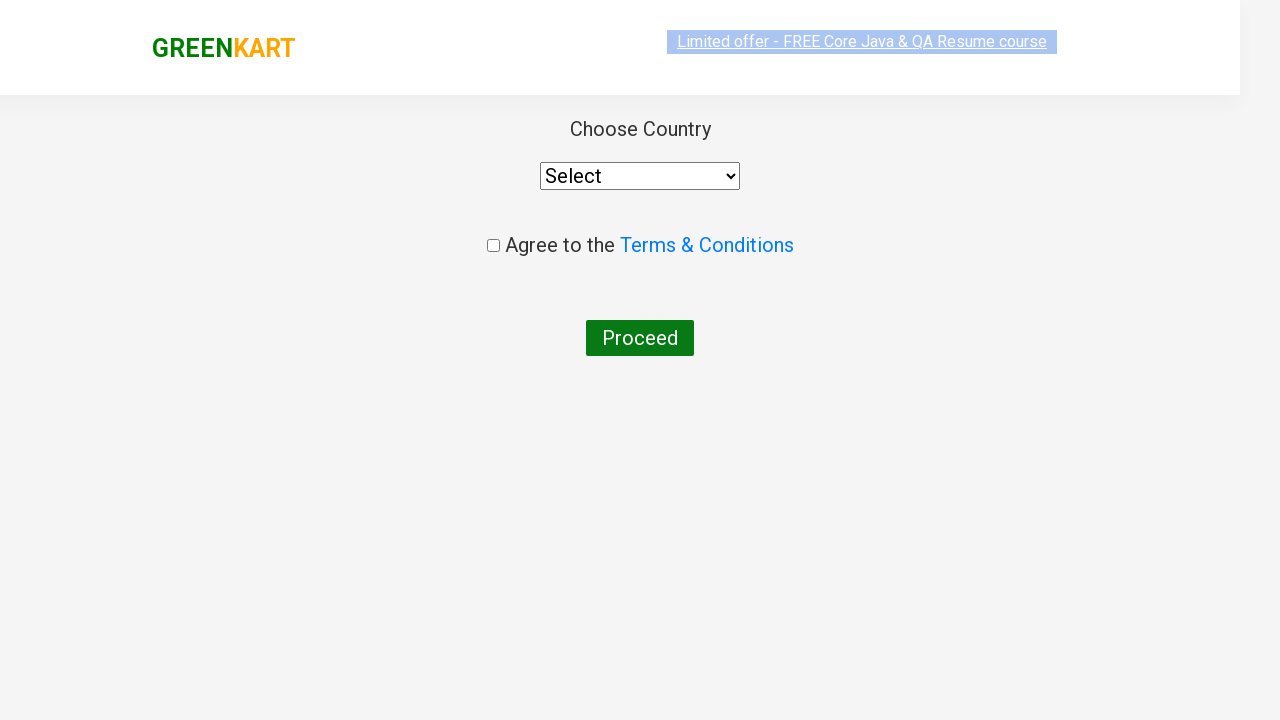